Navigates to an automation practice page and verifies that a product table exists with the expected structure including headers and data rows.

Starting URL: https://rahulshettyacademy.com/AutomationPractice/

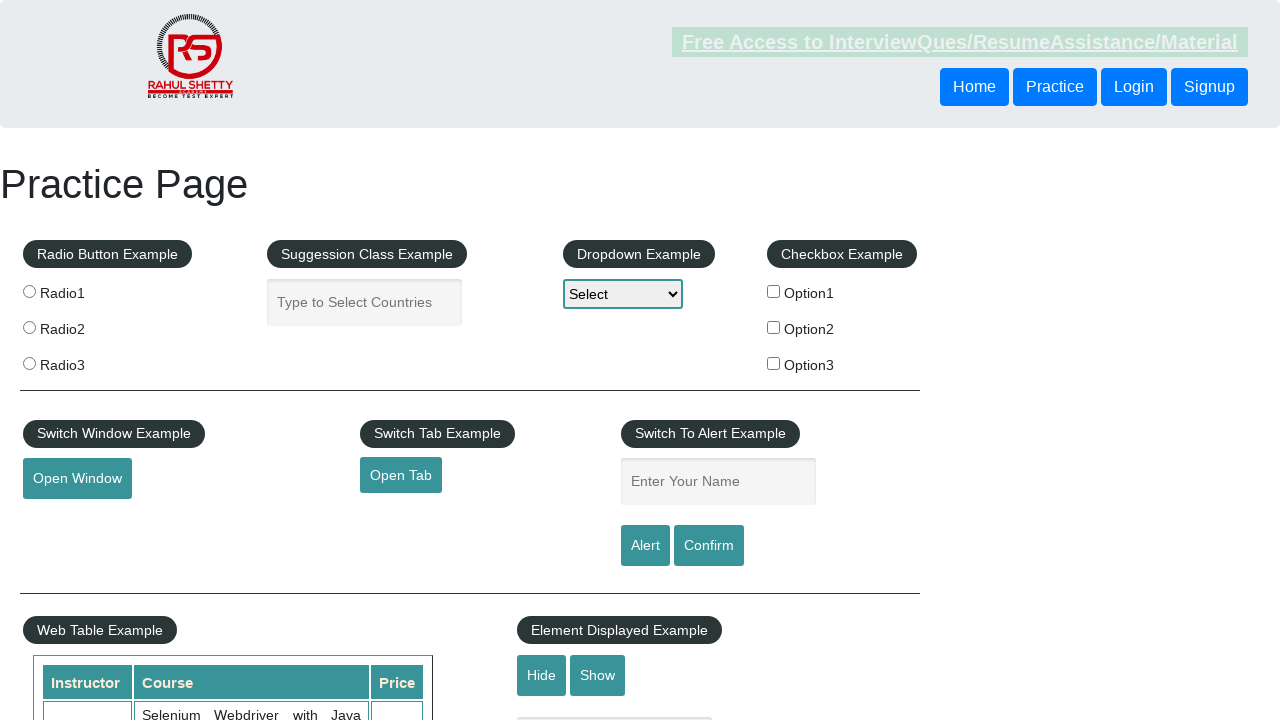

Navigated to AutomationPractice page
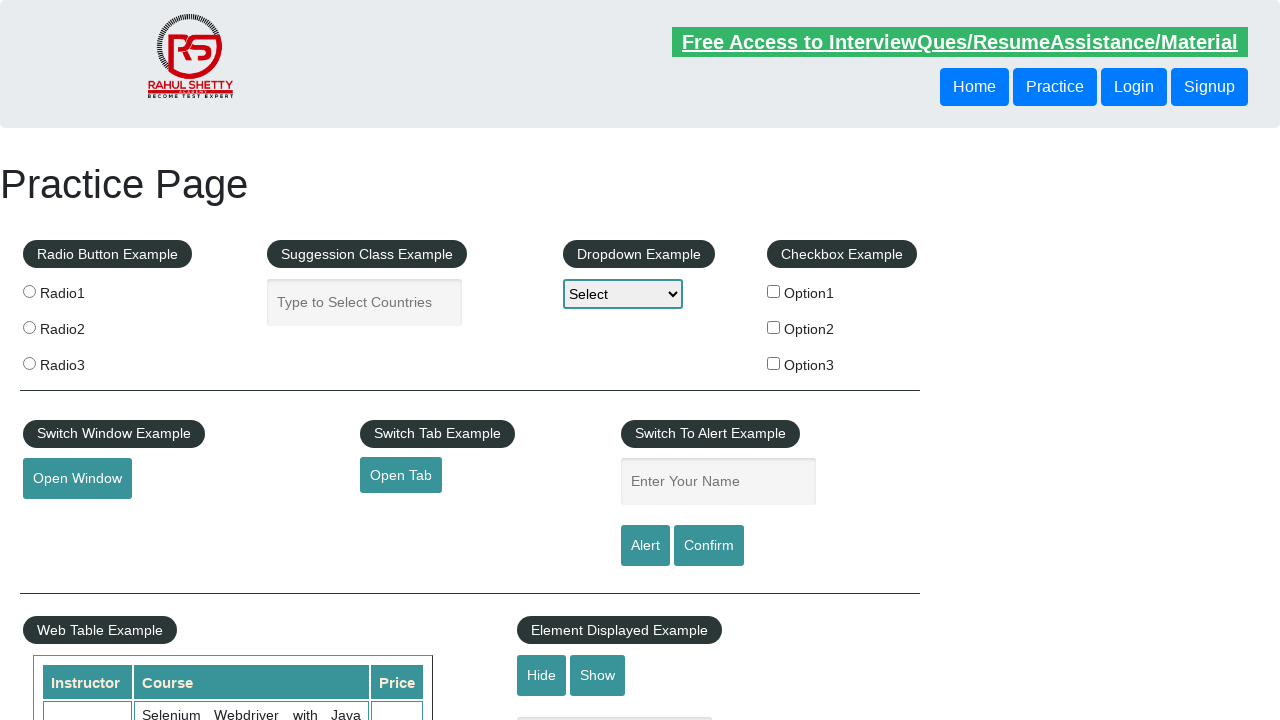

Product table is now visible
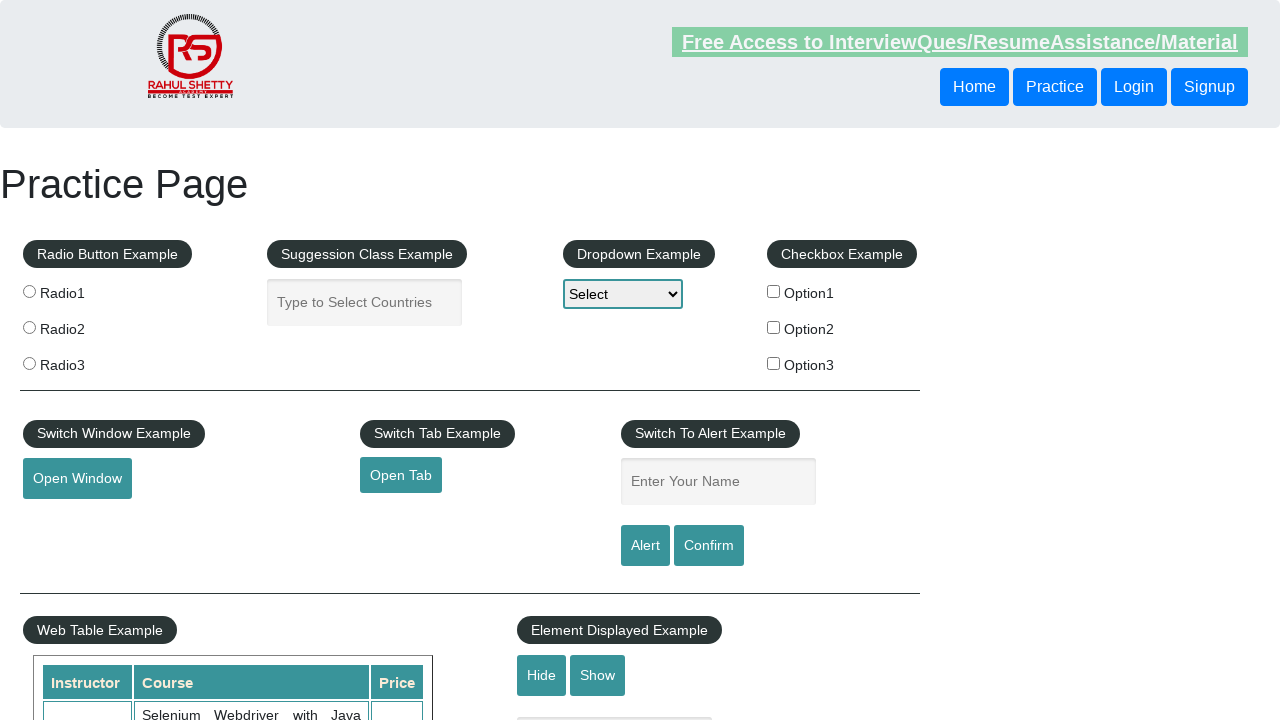

Located the product table
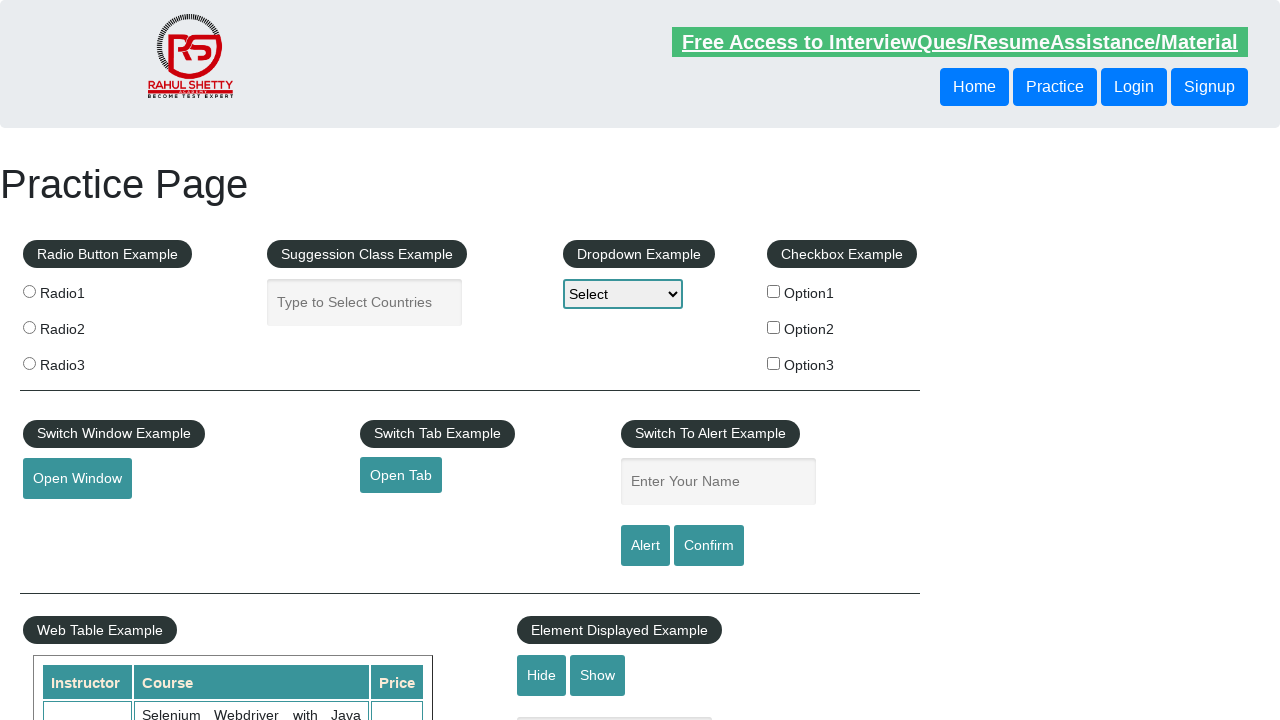

Located all rows in the product table
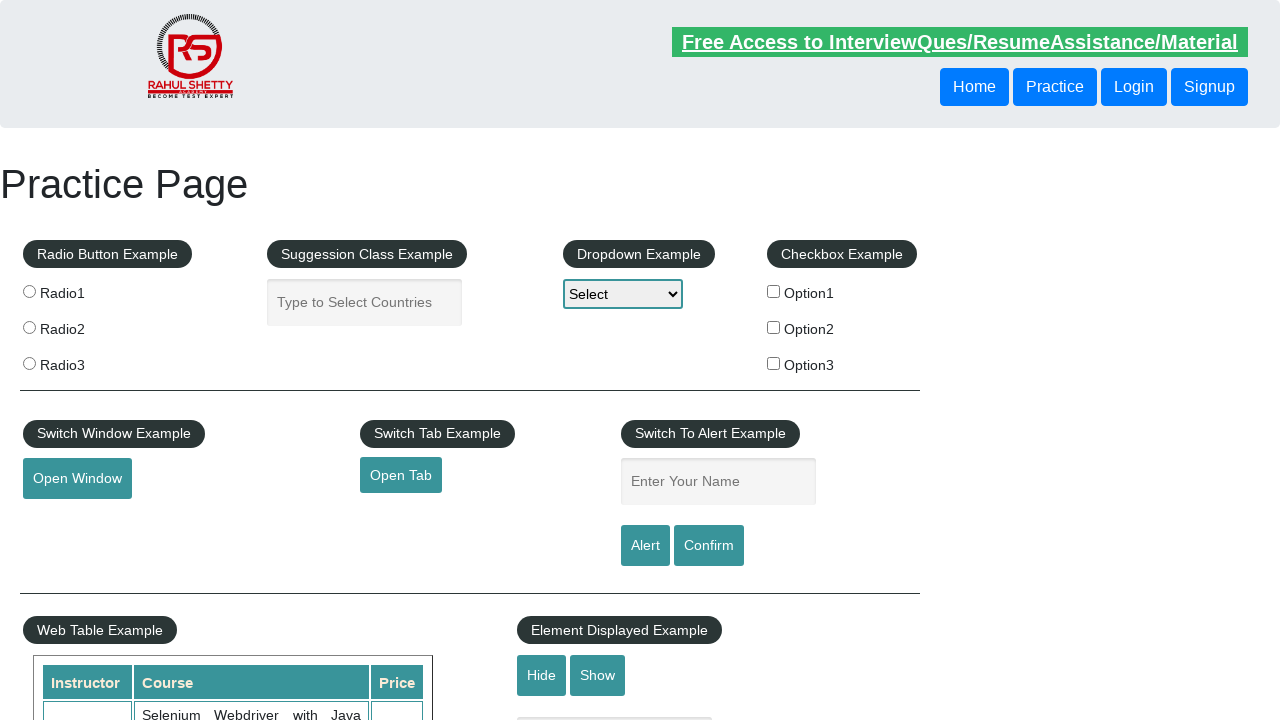

Located header cells in the first row
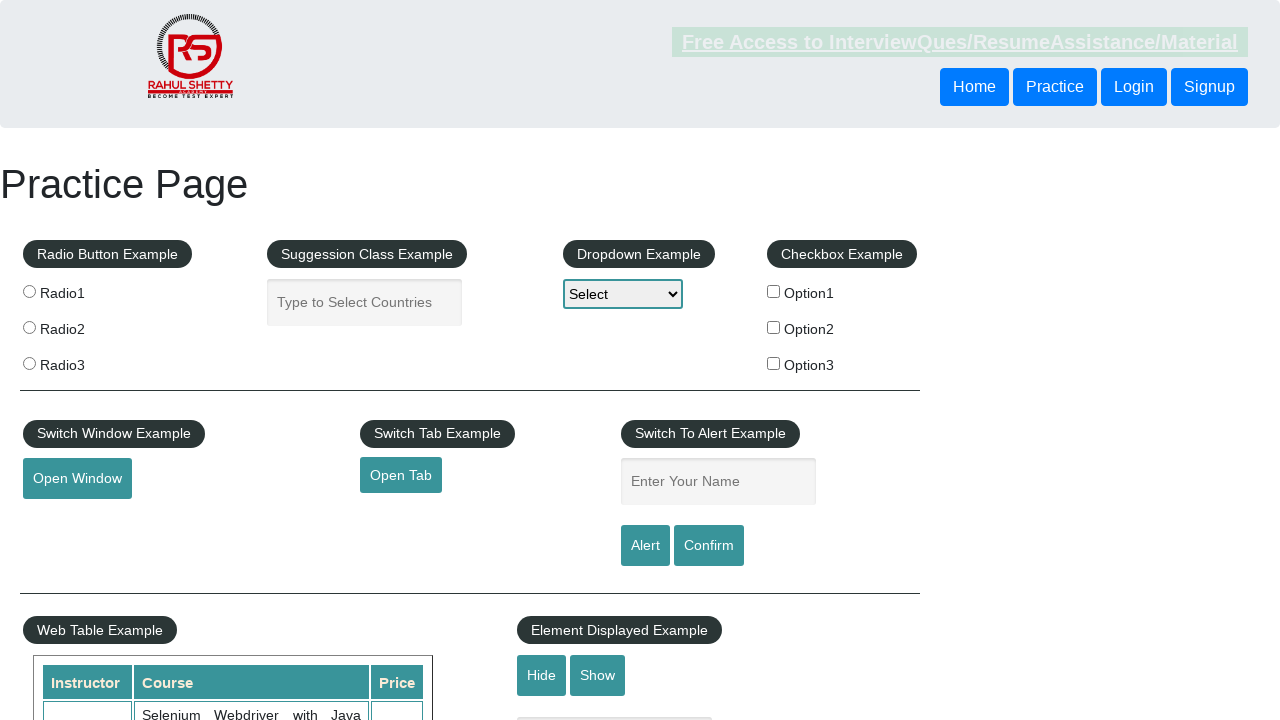

First header cell is ready, confirming table structure
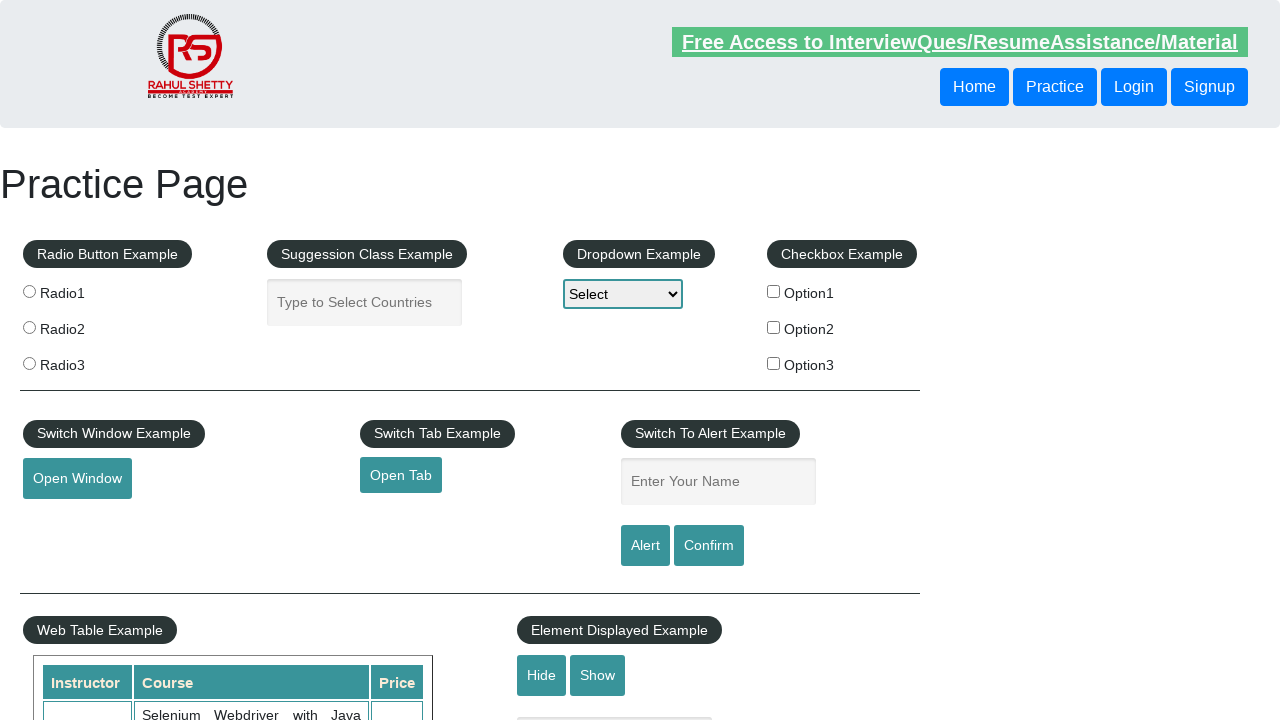

Located data cells in the third row (second data row)
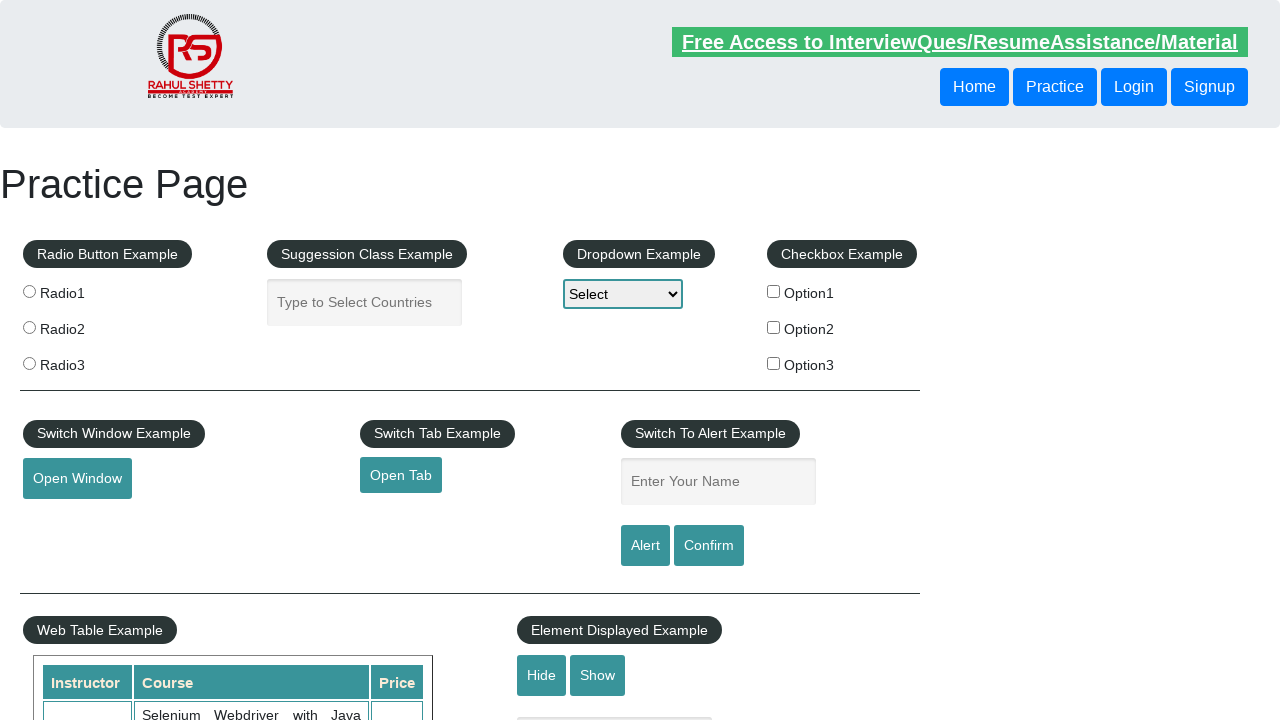

First data cell in row is ready, confirming data rows exist
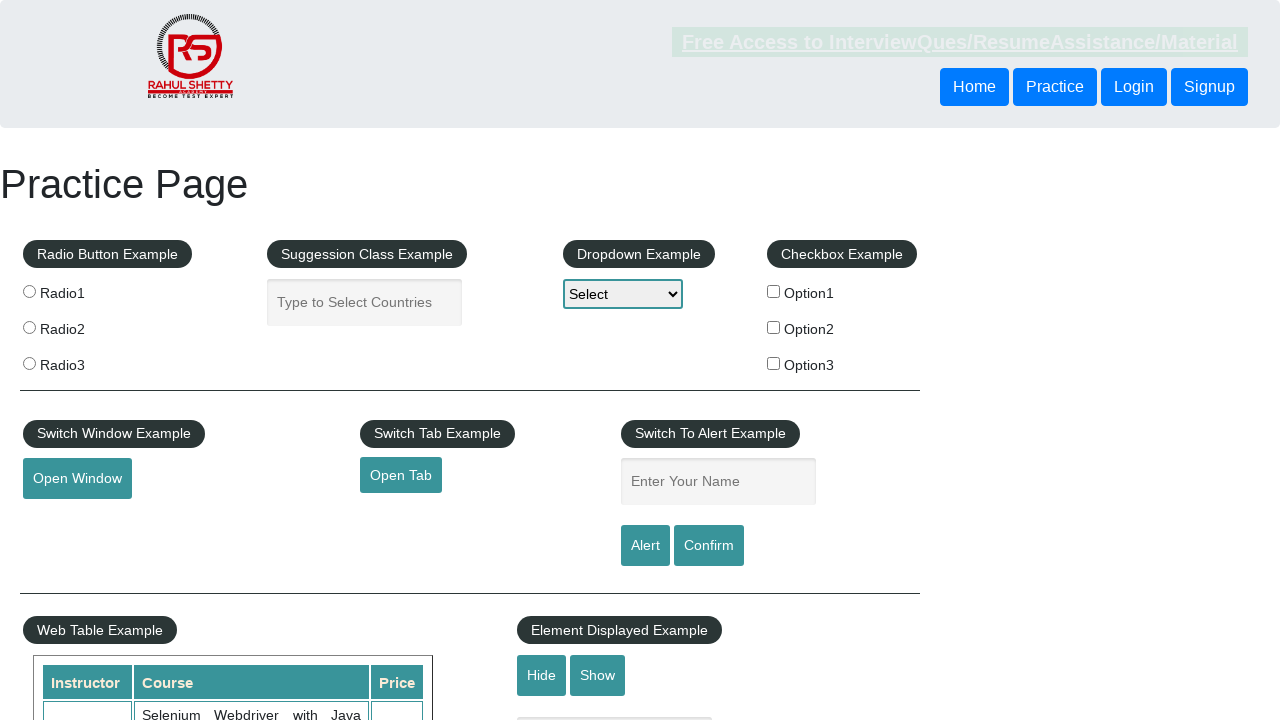

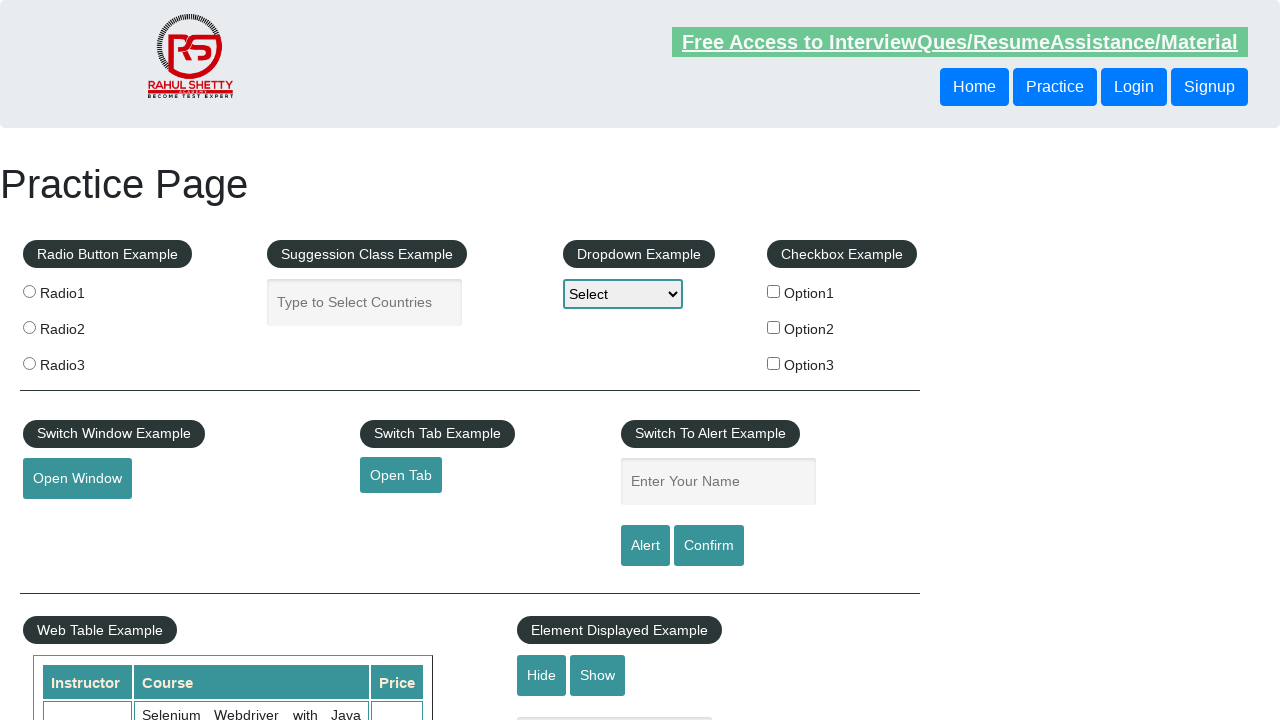